Tests various JavaScript event handlers by clicking and interacting with different buttons using various mouse and keyboard events, then verifies all buttons were triggered

Starting URL: https://testpages.herokuapp.com/styled/events/javascript-events.html

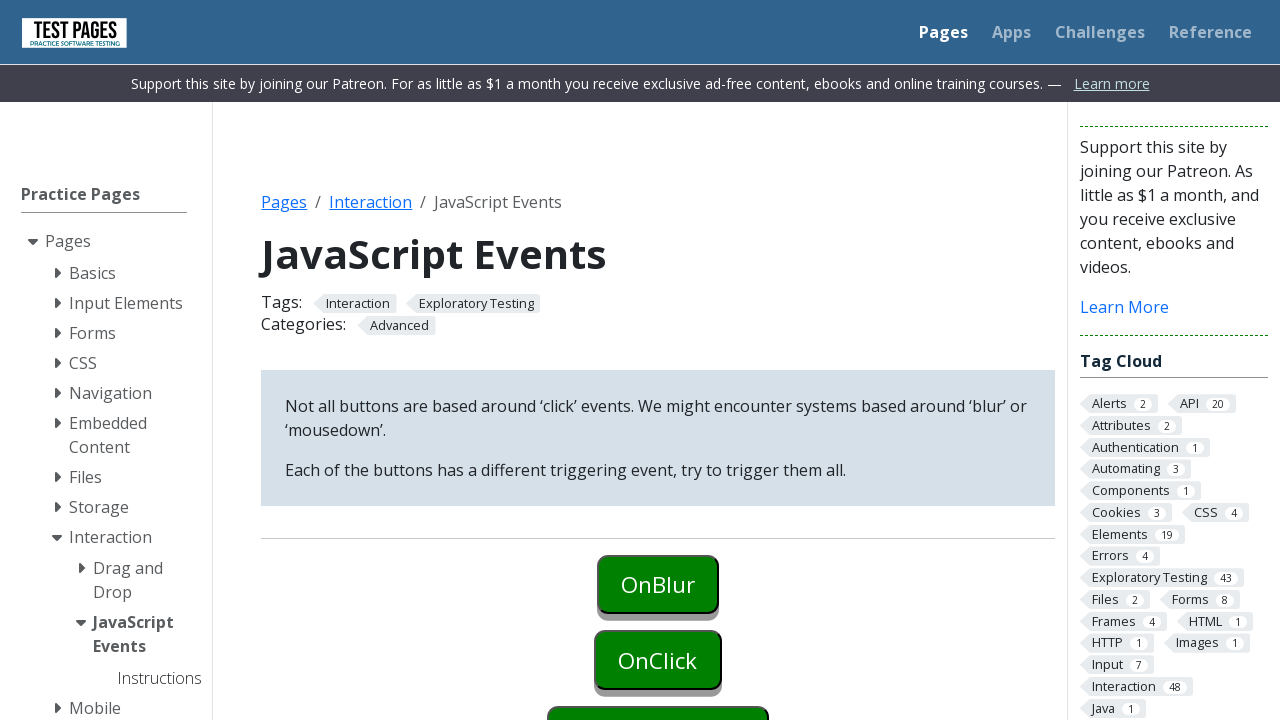

Clicked onBlur button at (658, 584) on #onblur
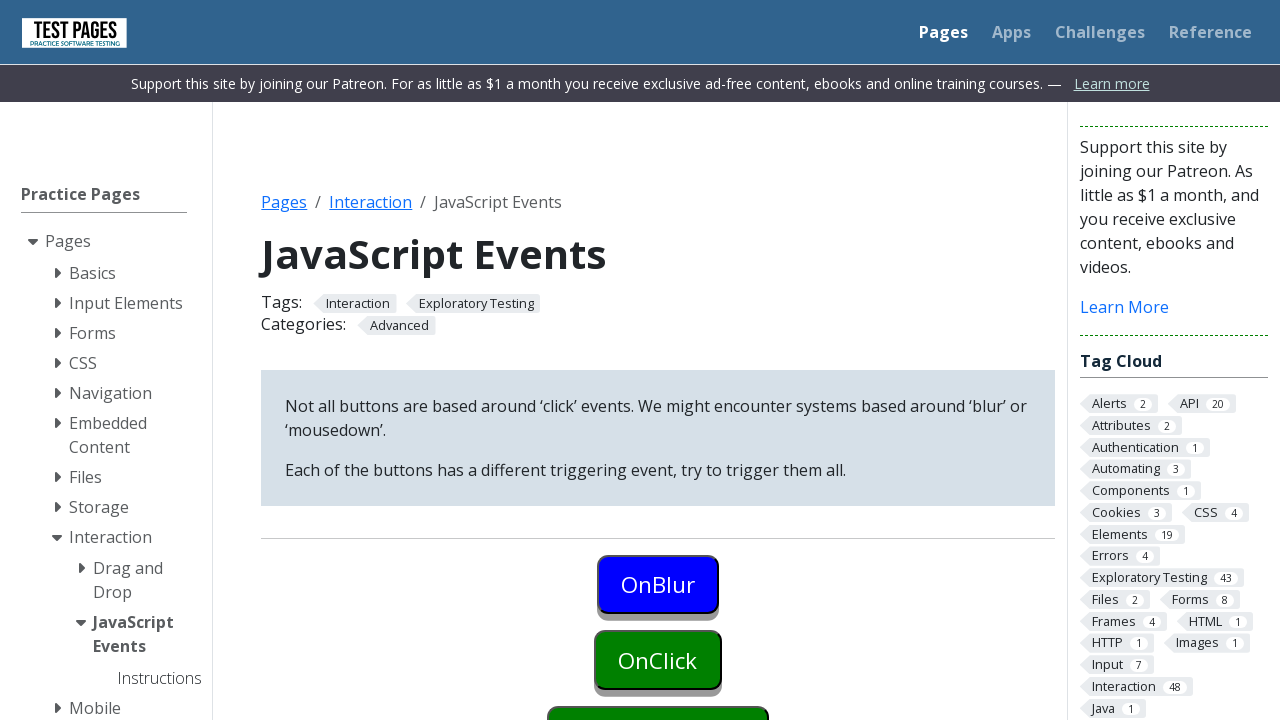

Waited 2000ms after onBlur click
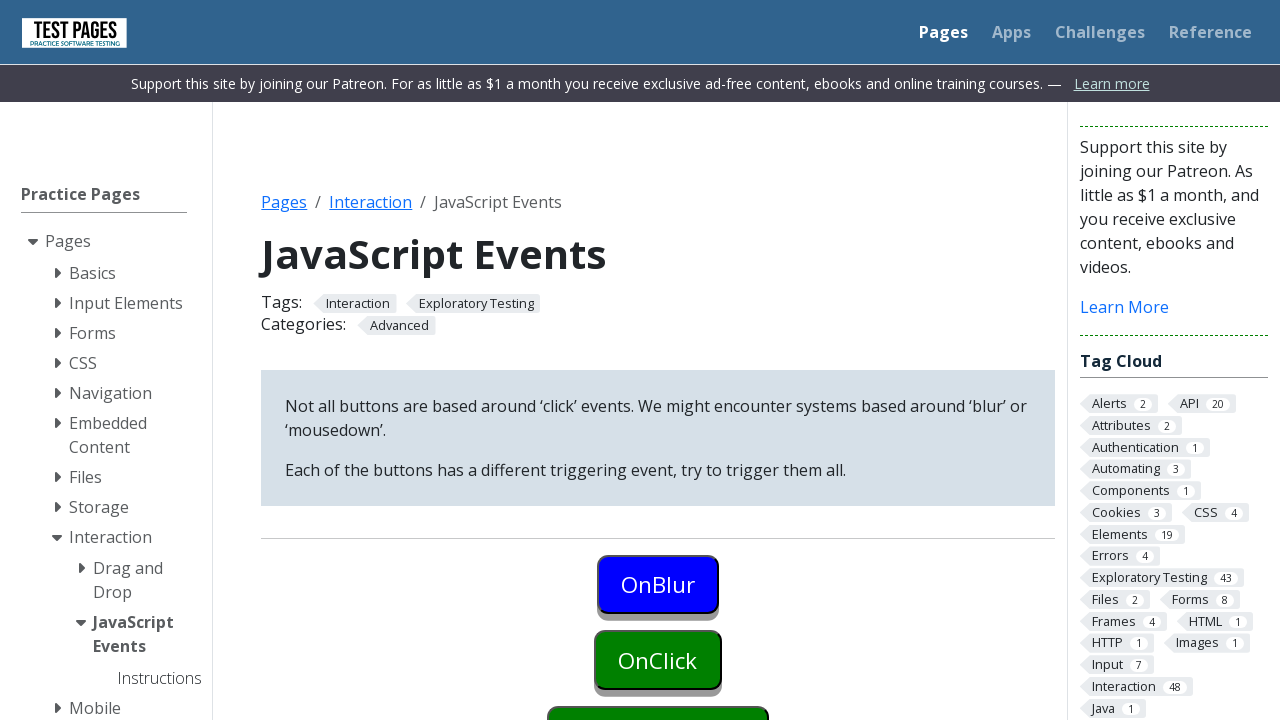

Clicked onClick button to trigger blur event at (658, 660) on #onclick
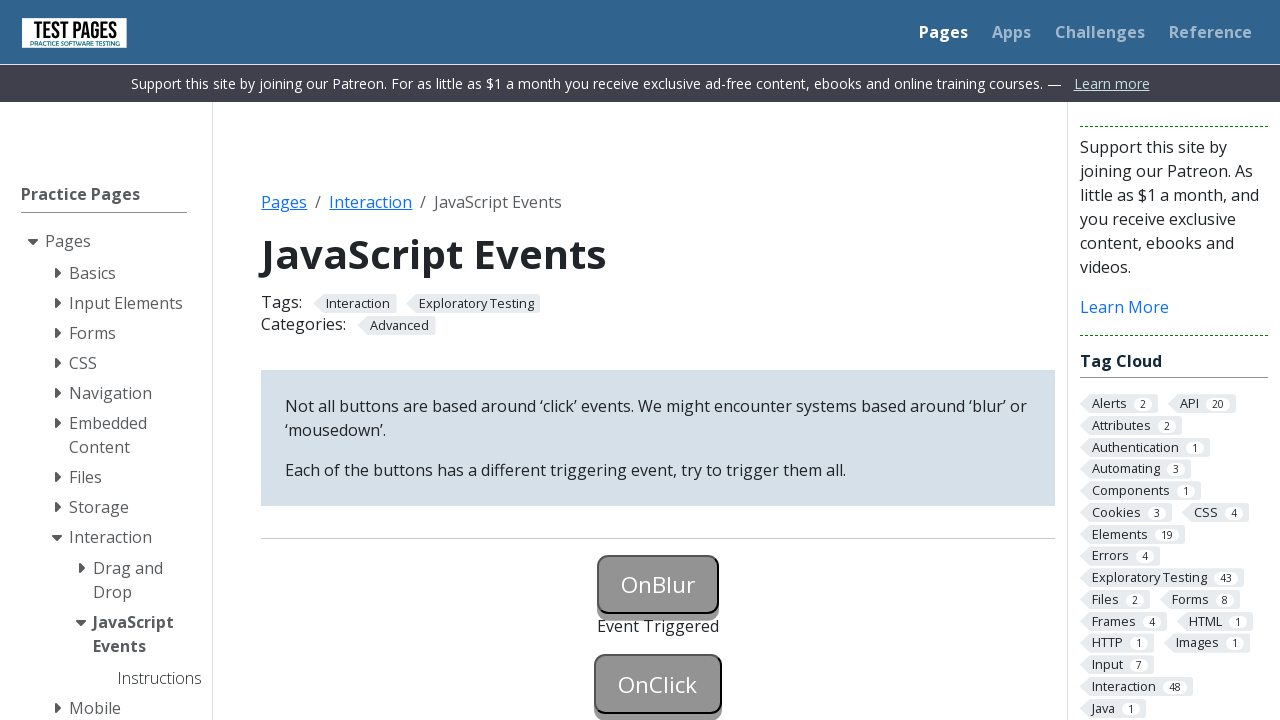

Waited 2000ms after onClick click
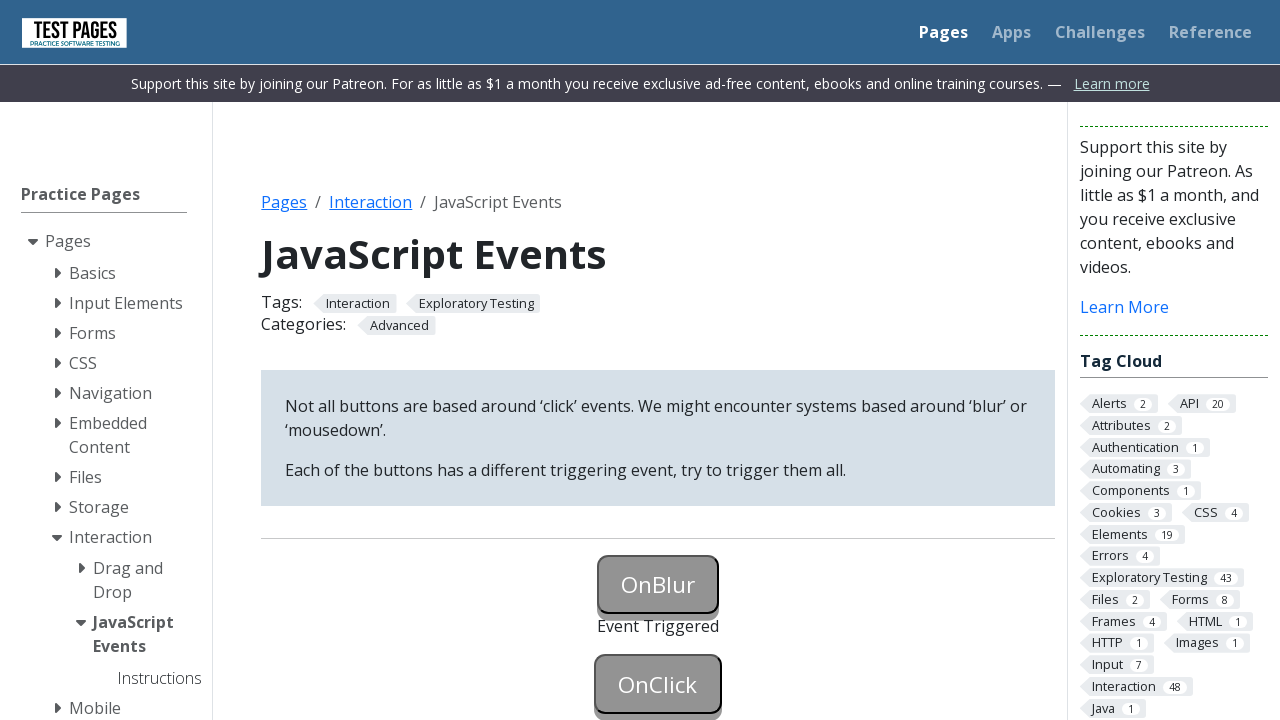

Clicked onClick button at (658, 684) on #onclick
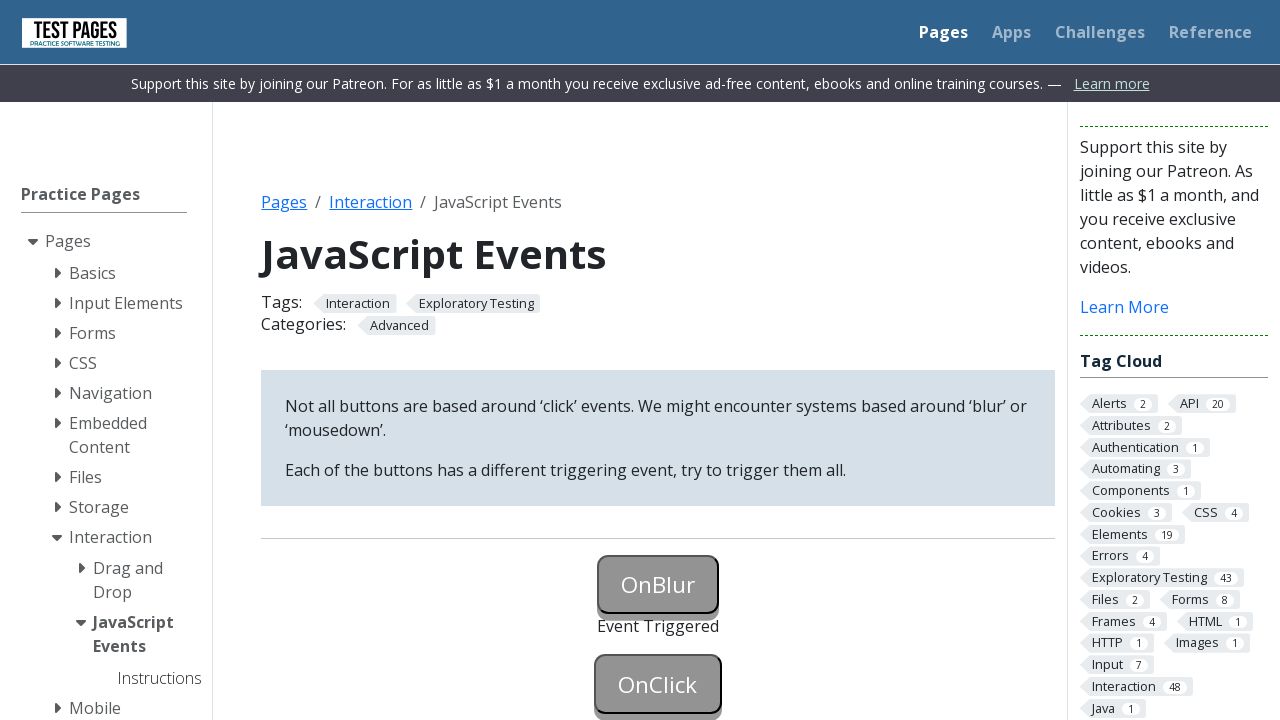

Waited 2000ms after onClick click
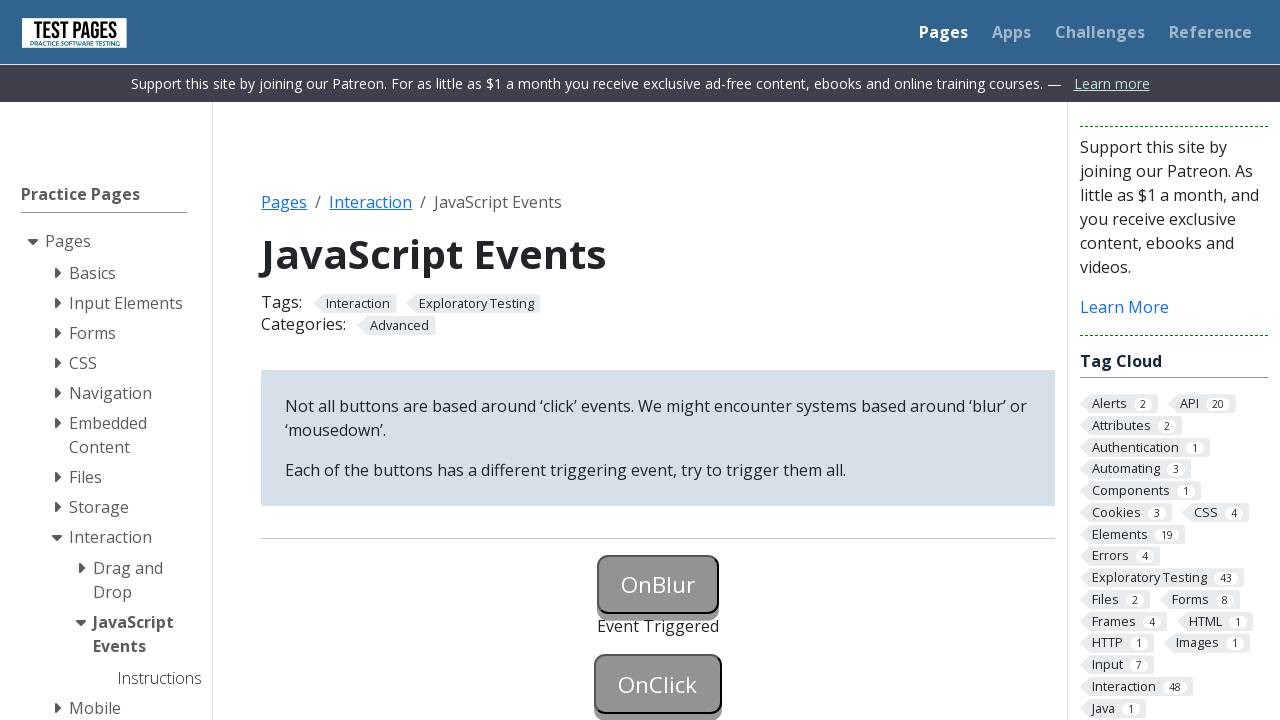

Right-clicked onContextMenu button at (658, 360) on #oncontextmenu
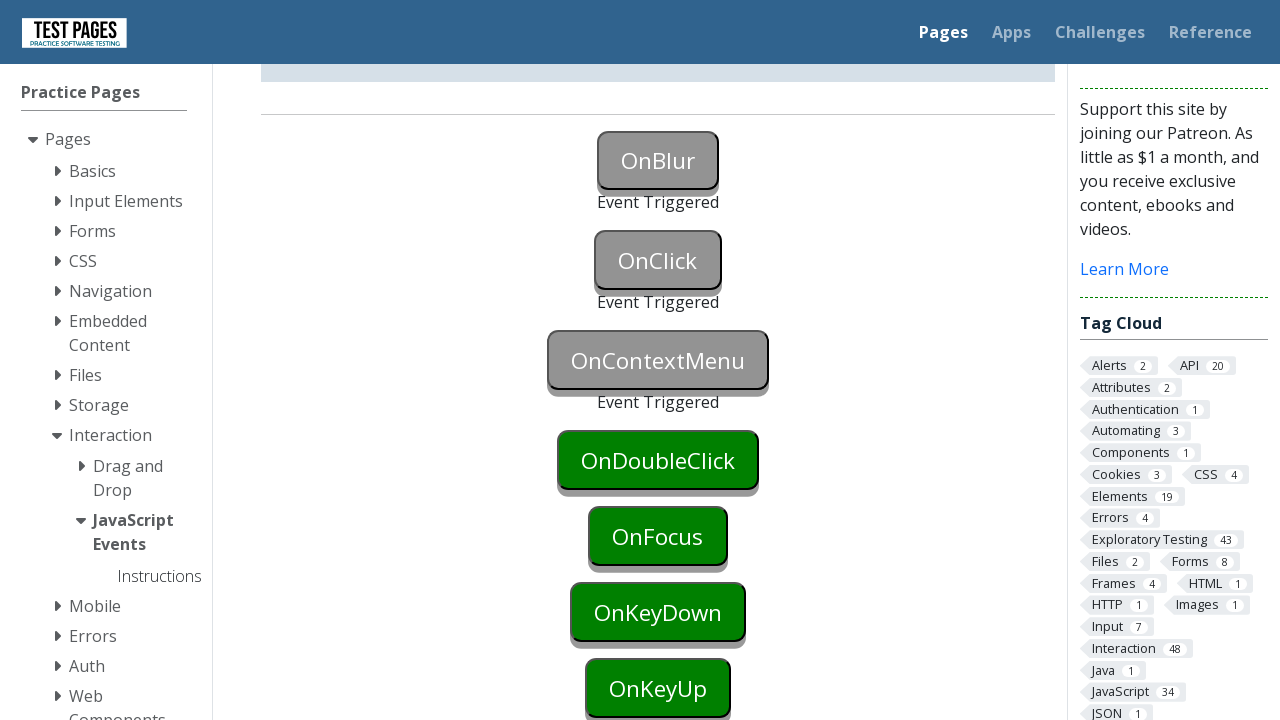

Waited 1000ms after right-click
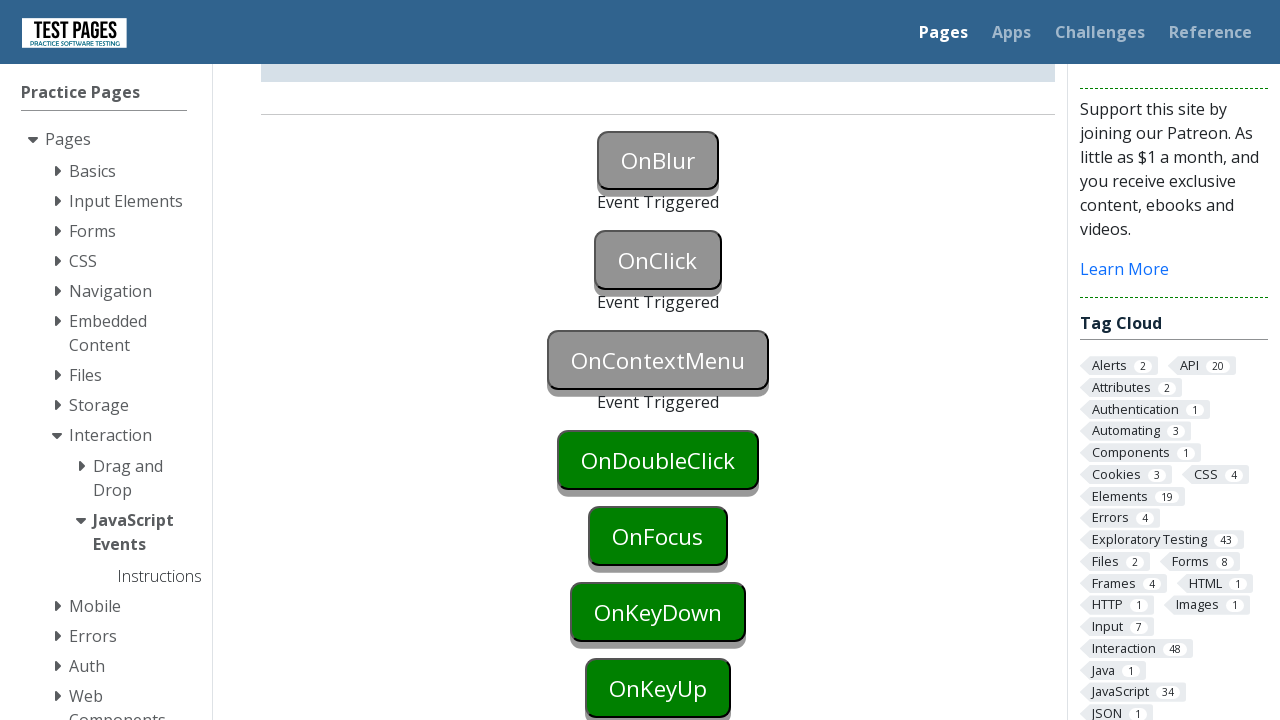

Double-clicked onDoubleClick button at (658, 460) on #ondoubleclick
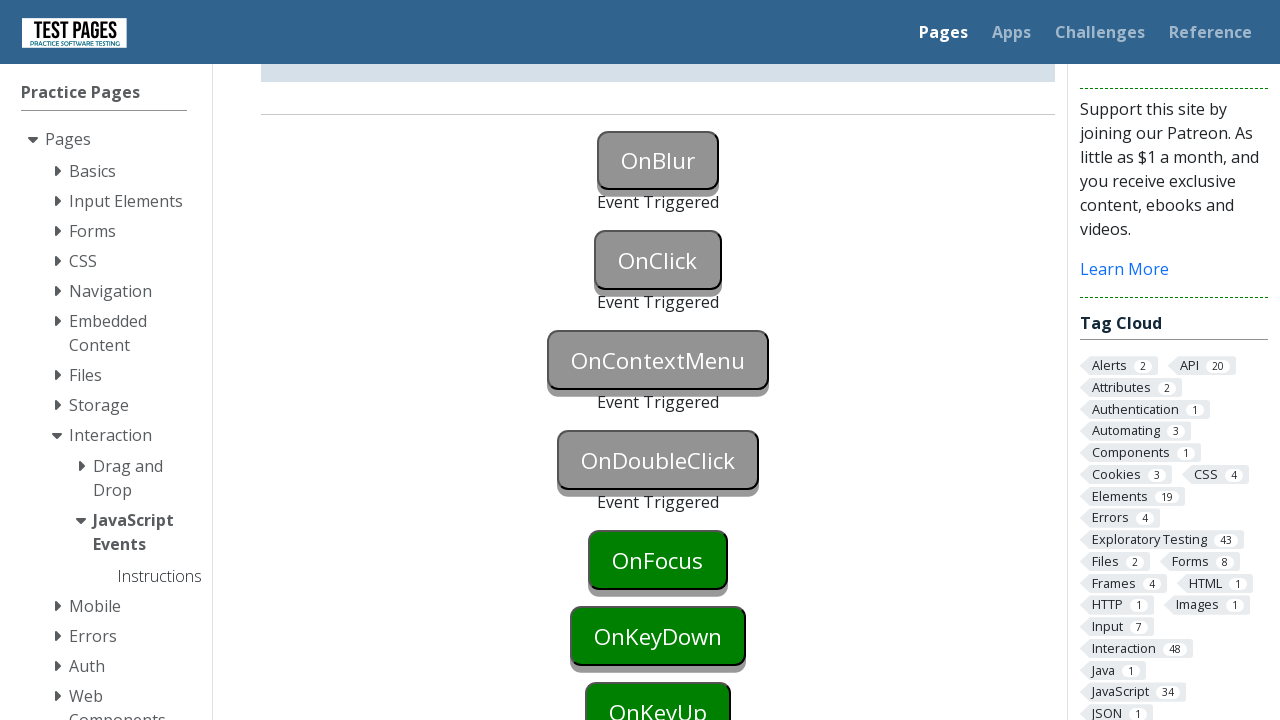

Waited 1000ms after double-click
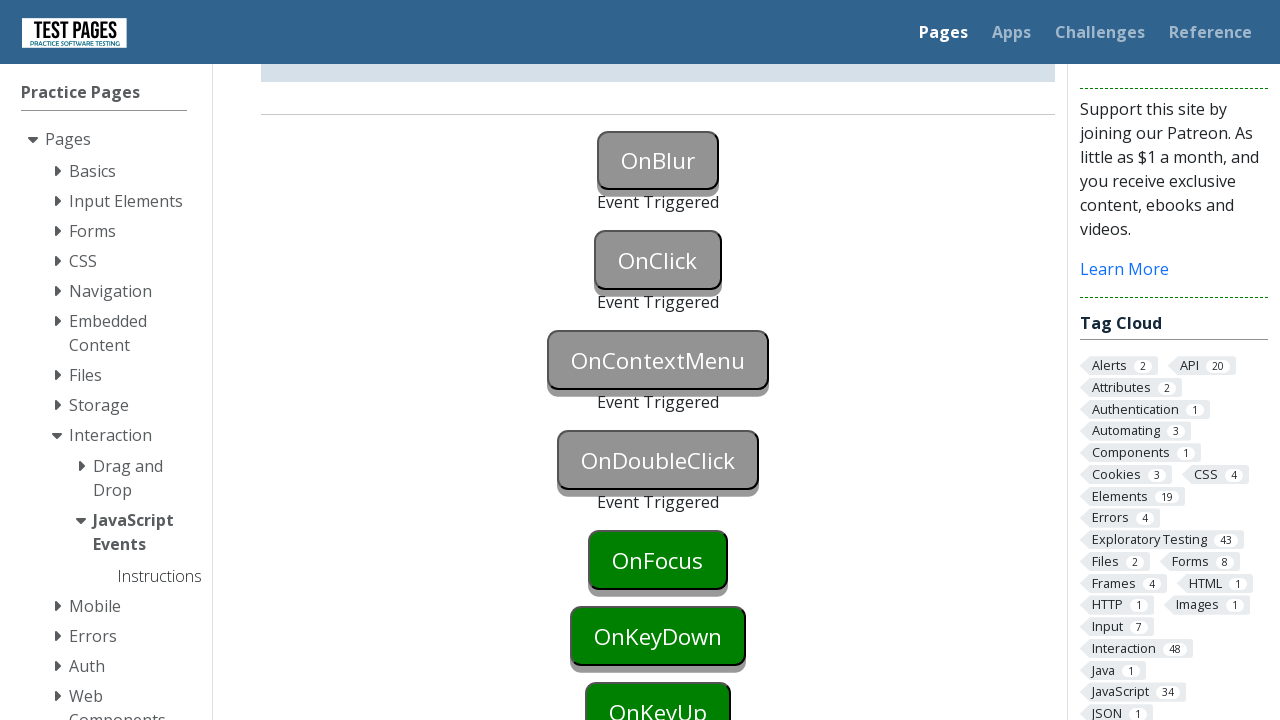

Clicked onFocus button at (658, 560) on #onfocus
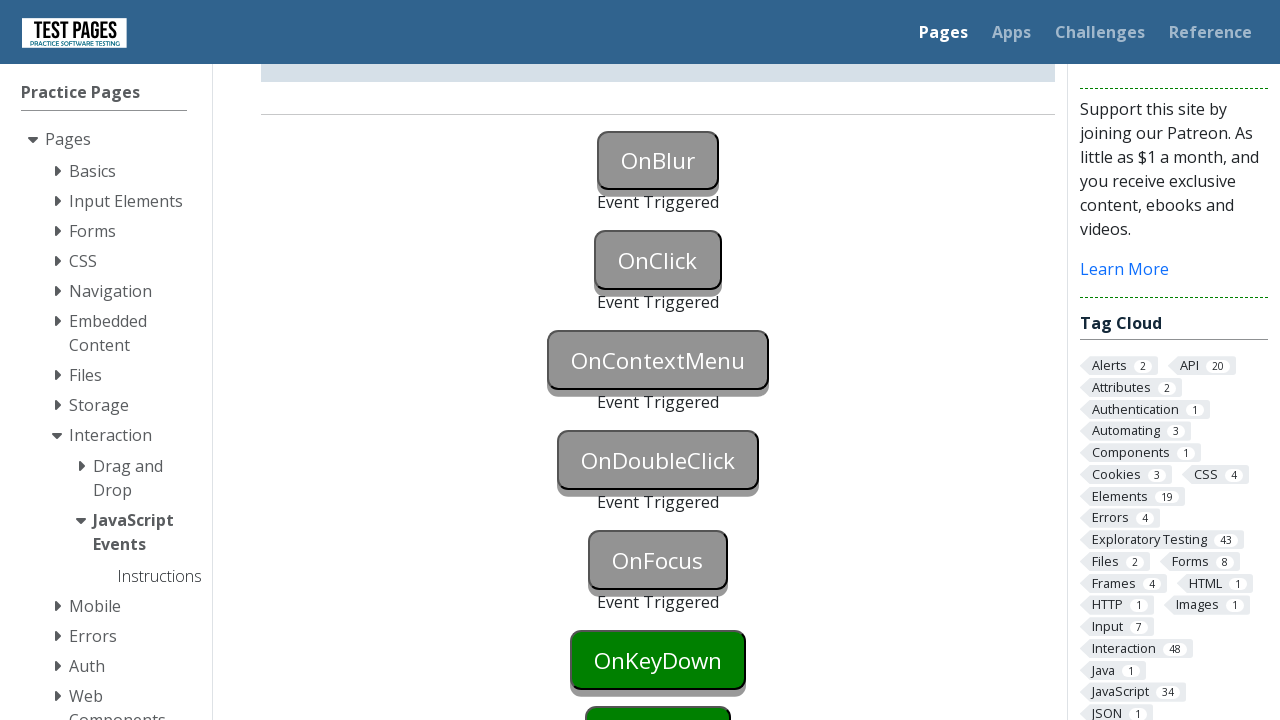

Waited 1000ms after onFocus click
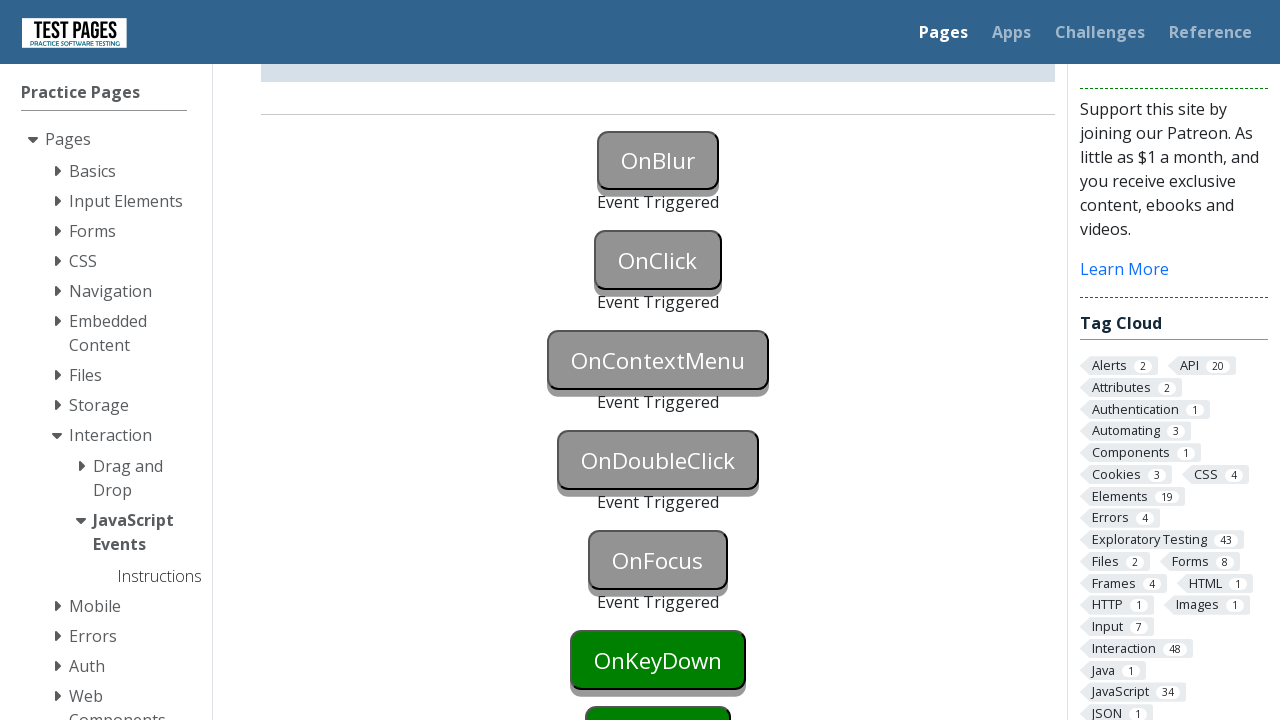

Clicked onKeyDown button at (658, 660) on #onkeydown
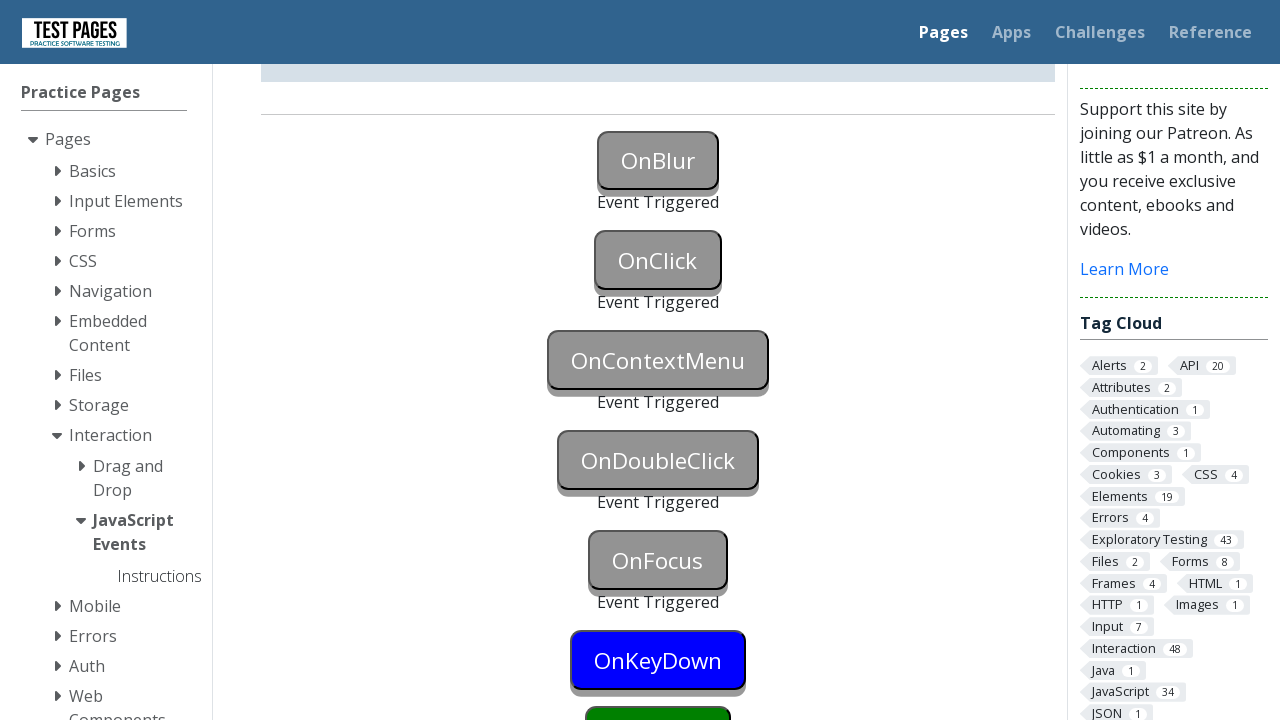

Pressed Enter key on onKeyDown button
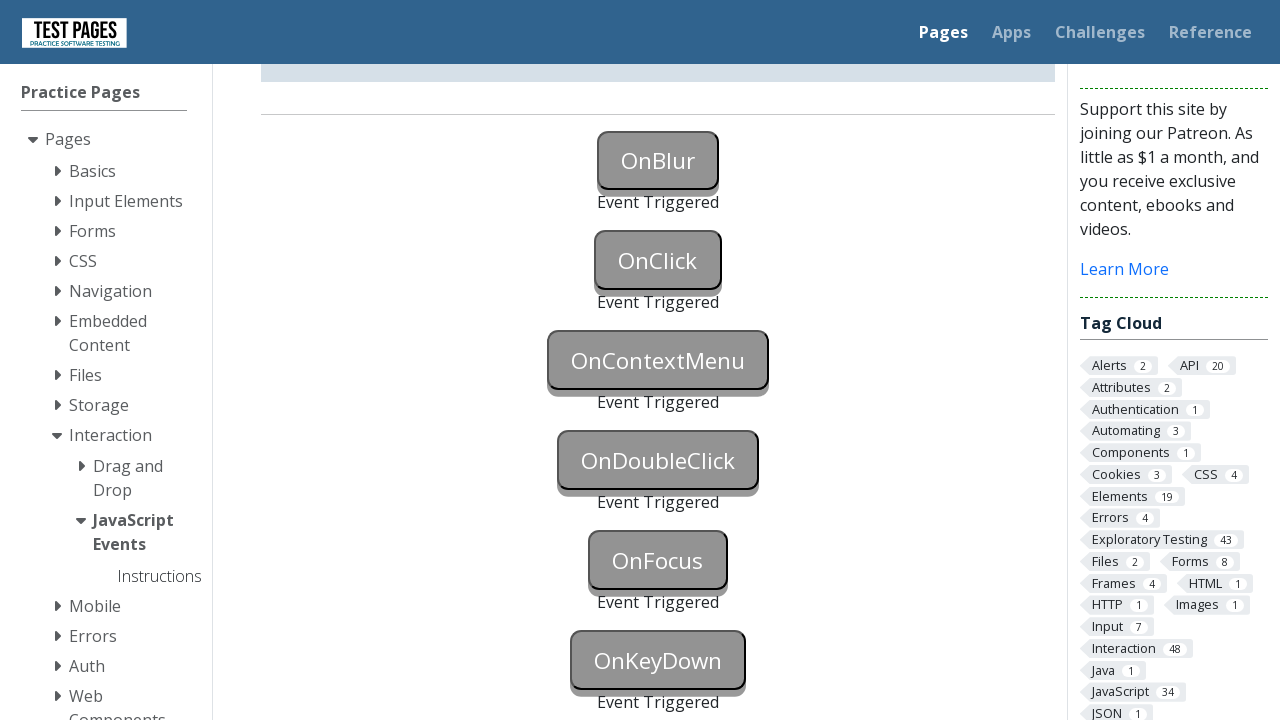

Waited 1000ms after onKeyDown key press
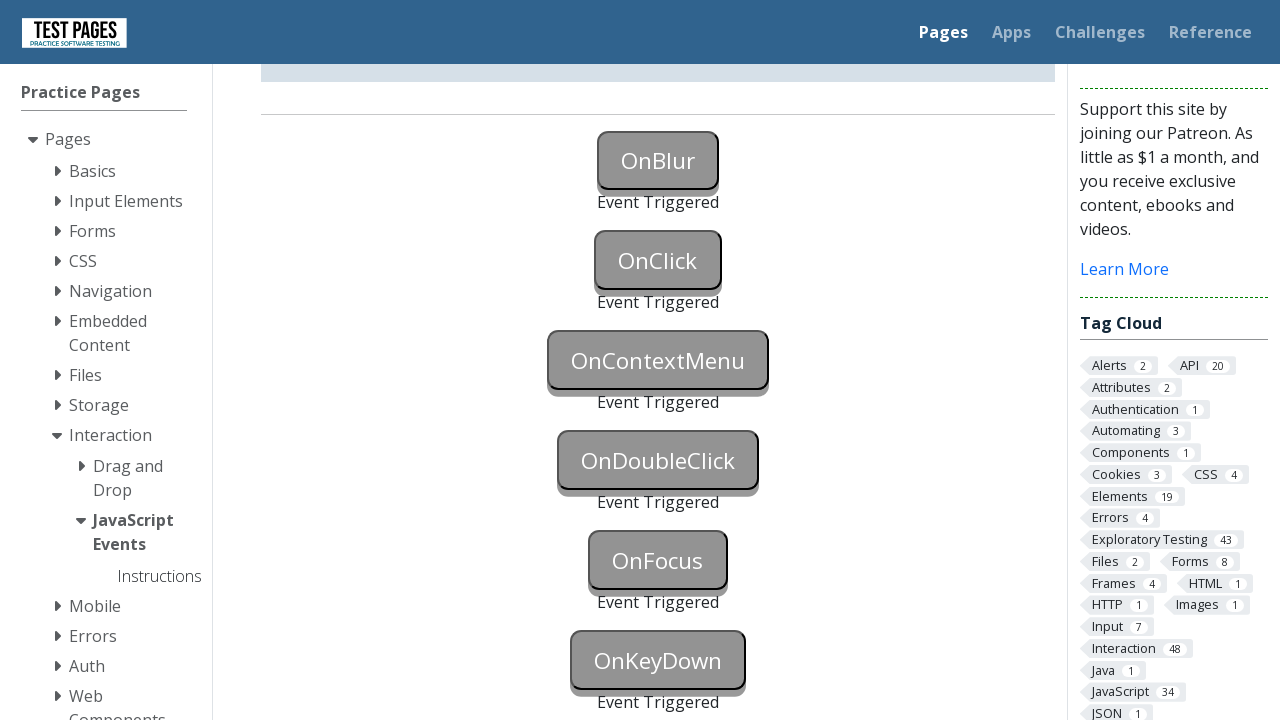

Clicked onKeyUp button at (658, 360) on #onkeyup
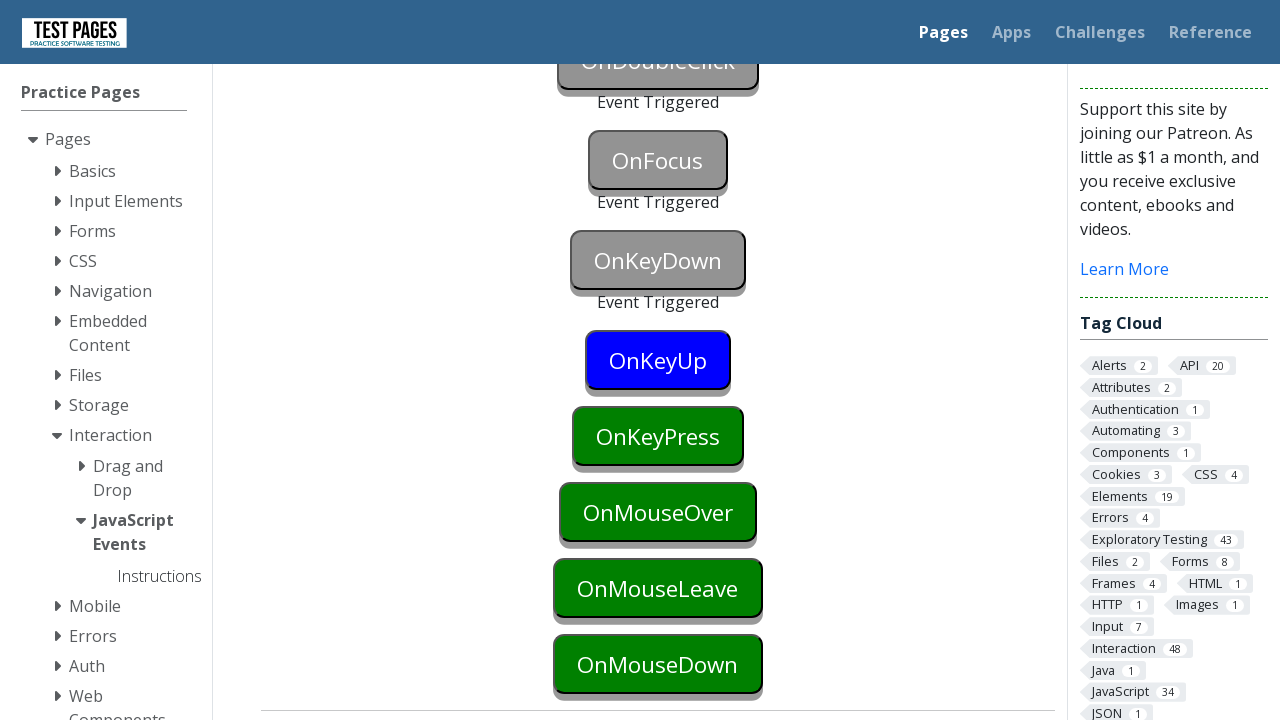

Pressed Enter key on onKeyUp button
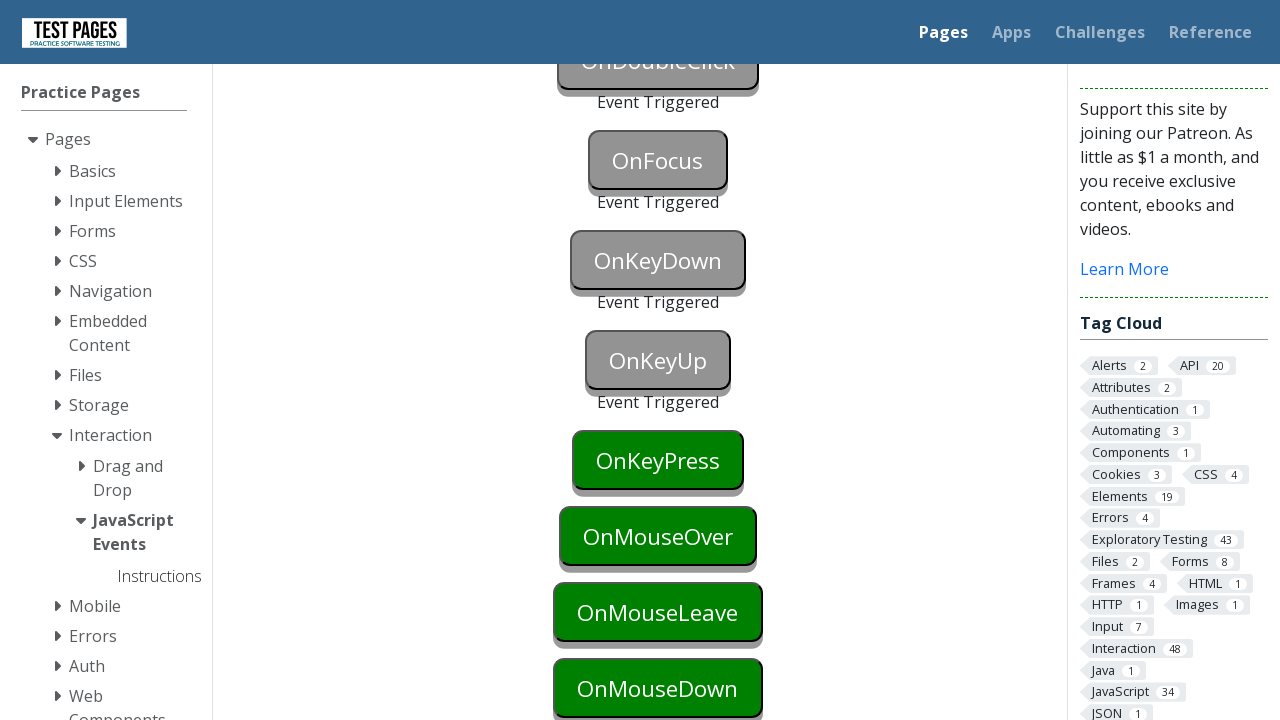

Waited 1000ms after onKeyUp key press
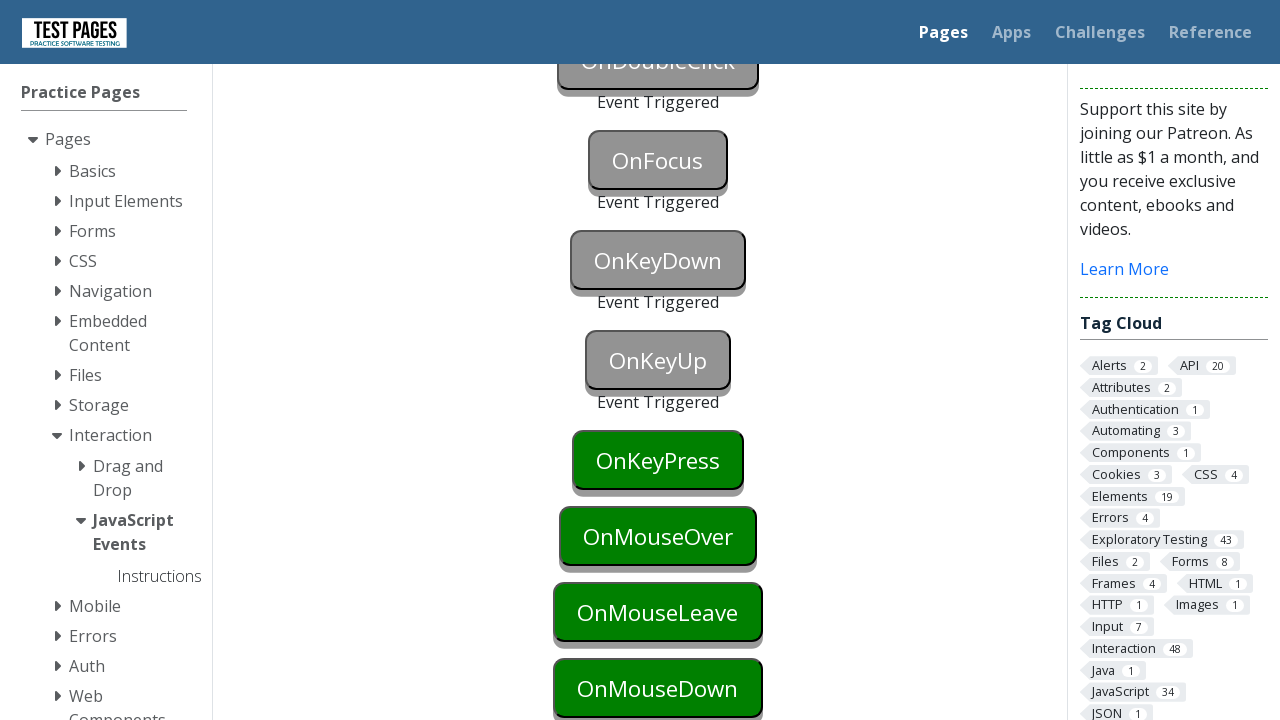

Clicked onKeyPress button at (658, 460) on #onkeypress
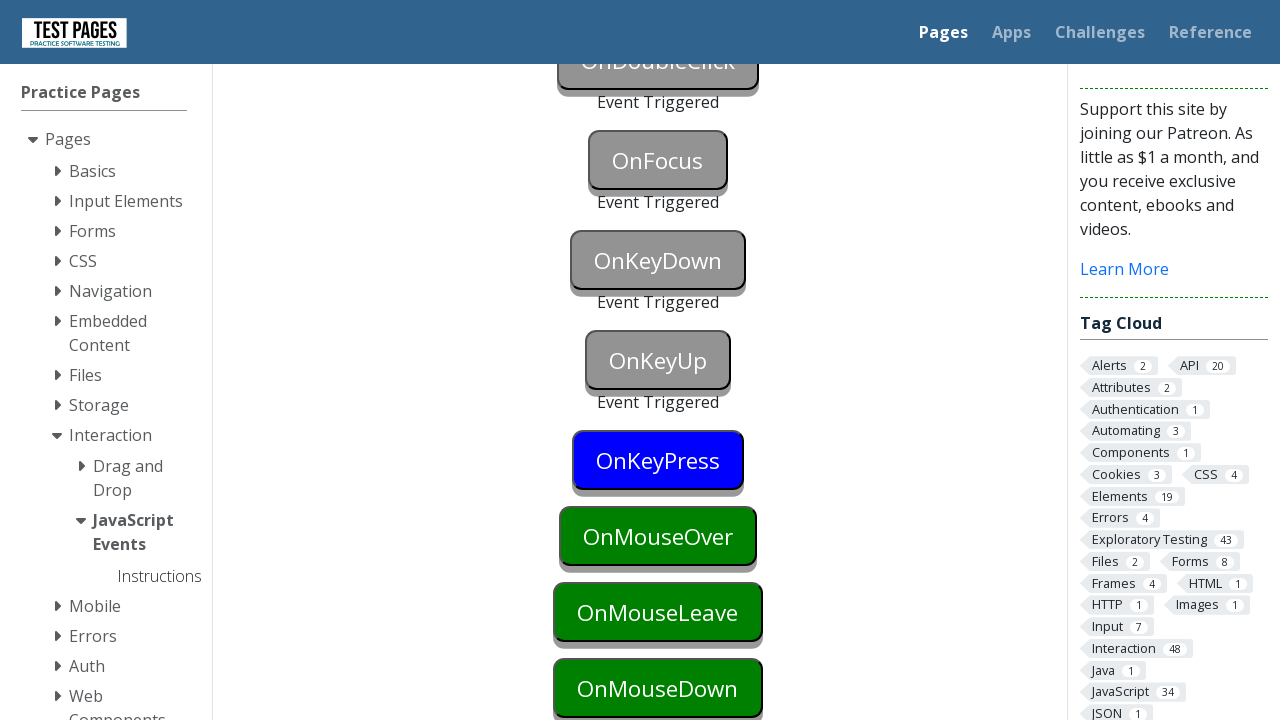

Pressed Enter key on onKeyPress button
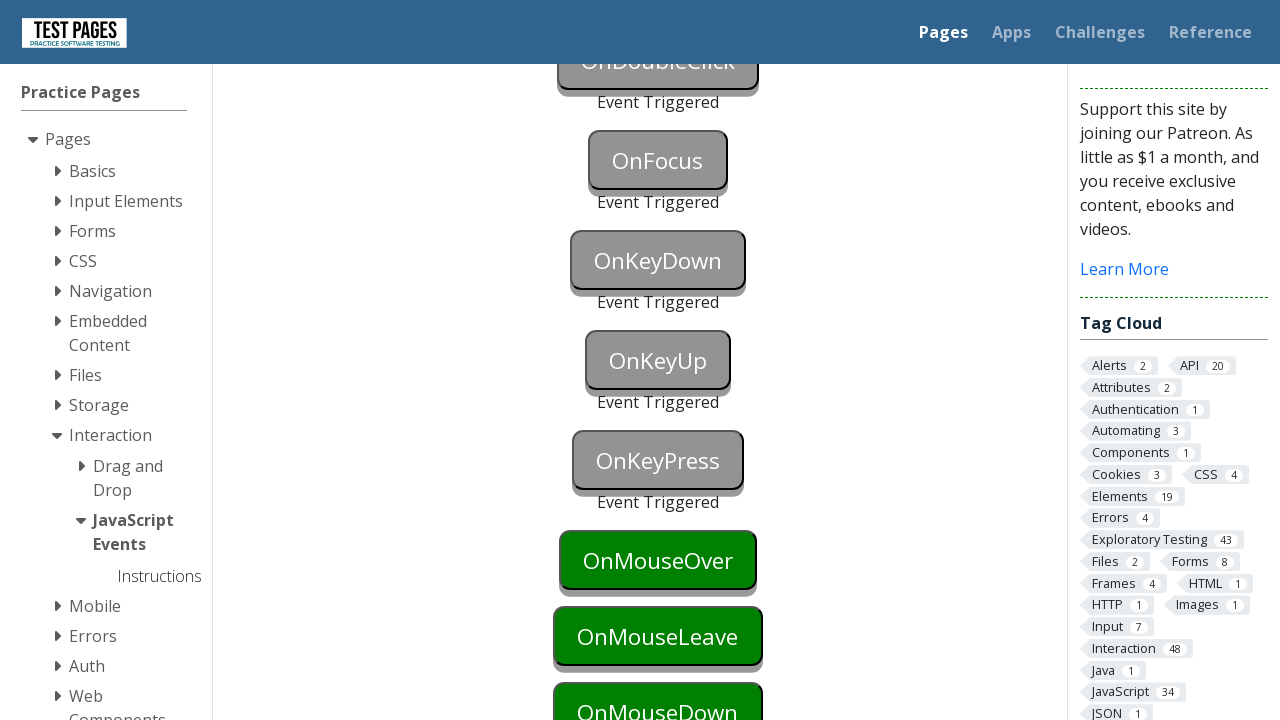

Waited 1000ms after onKeyPress key press
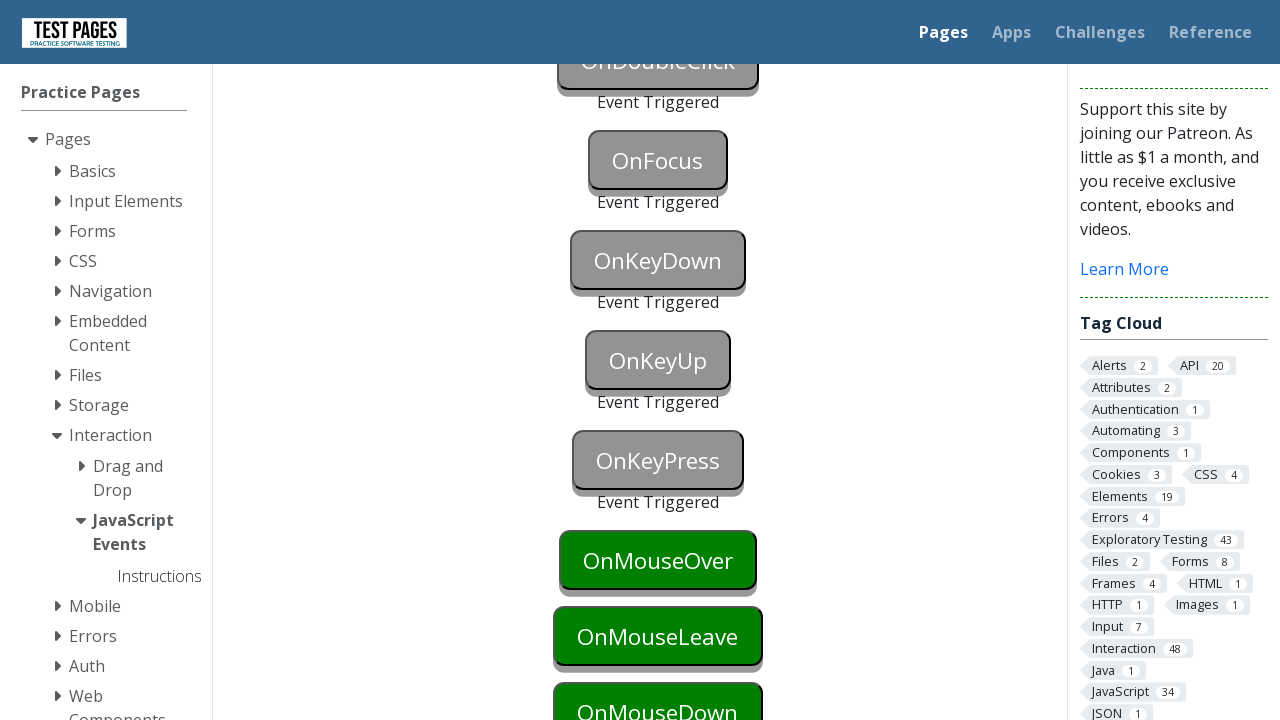

Hovered over onMouseOver button at (658, 560) on #onmouseover
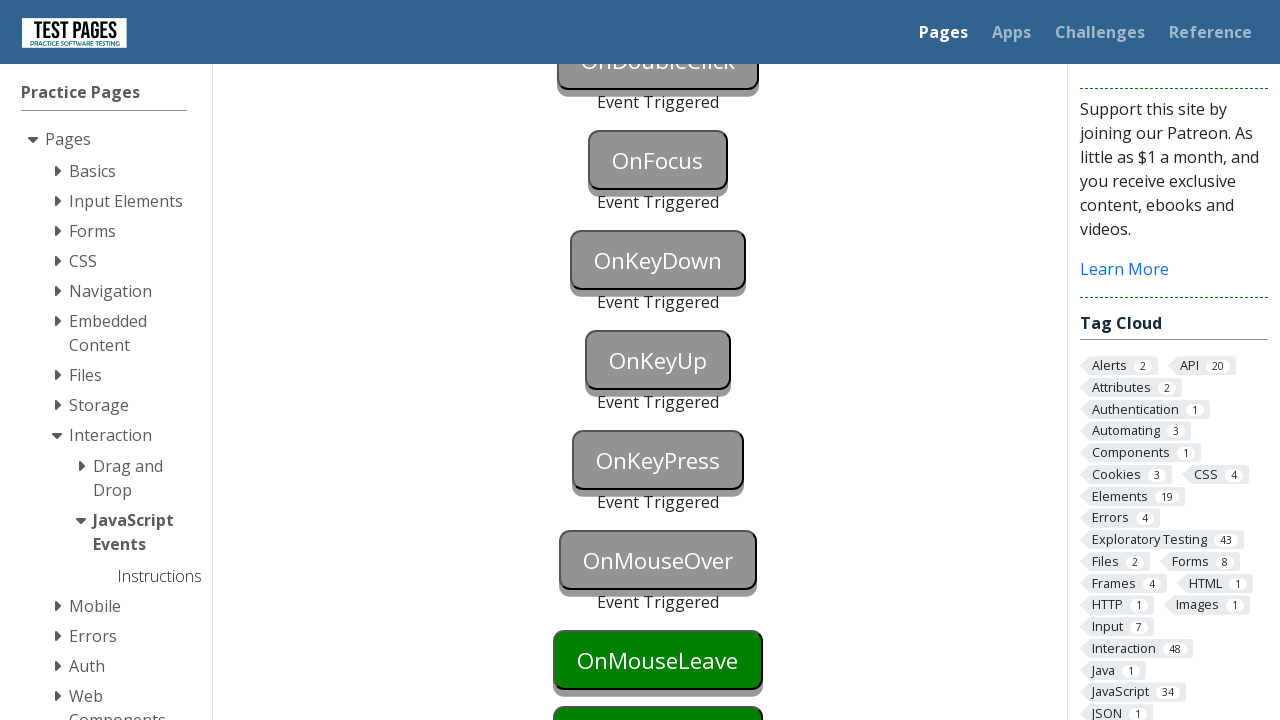

Waited 1000ms after onMouseOver hover
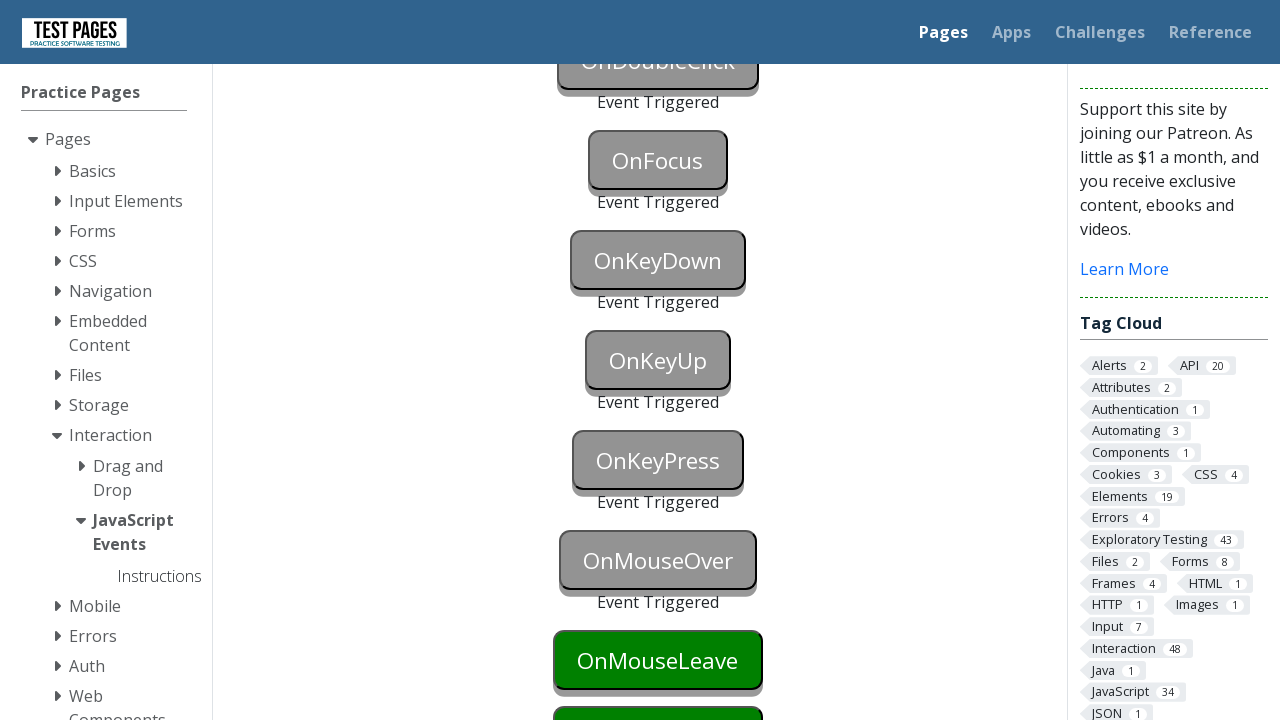

Hovered over onMouseLeave button at (658, 660) on #onmouseleave
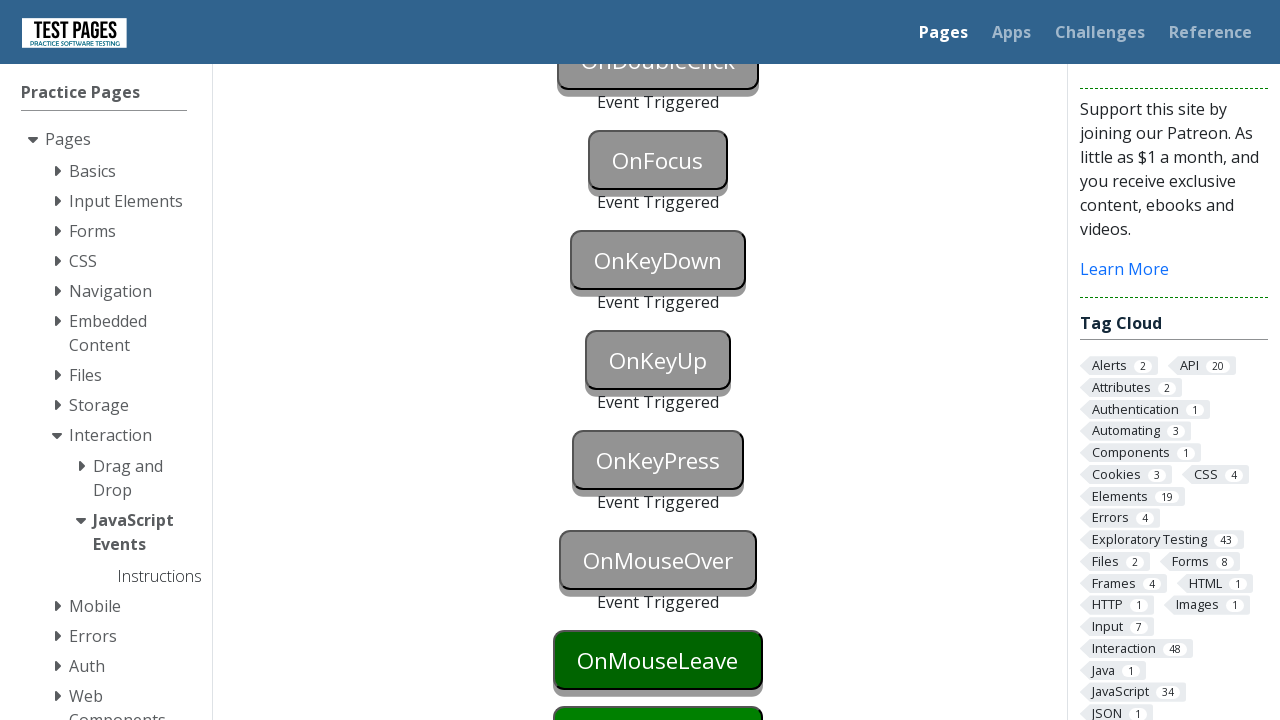

Waited 1000ms after onMouseLeave hover
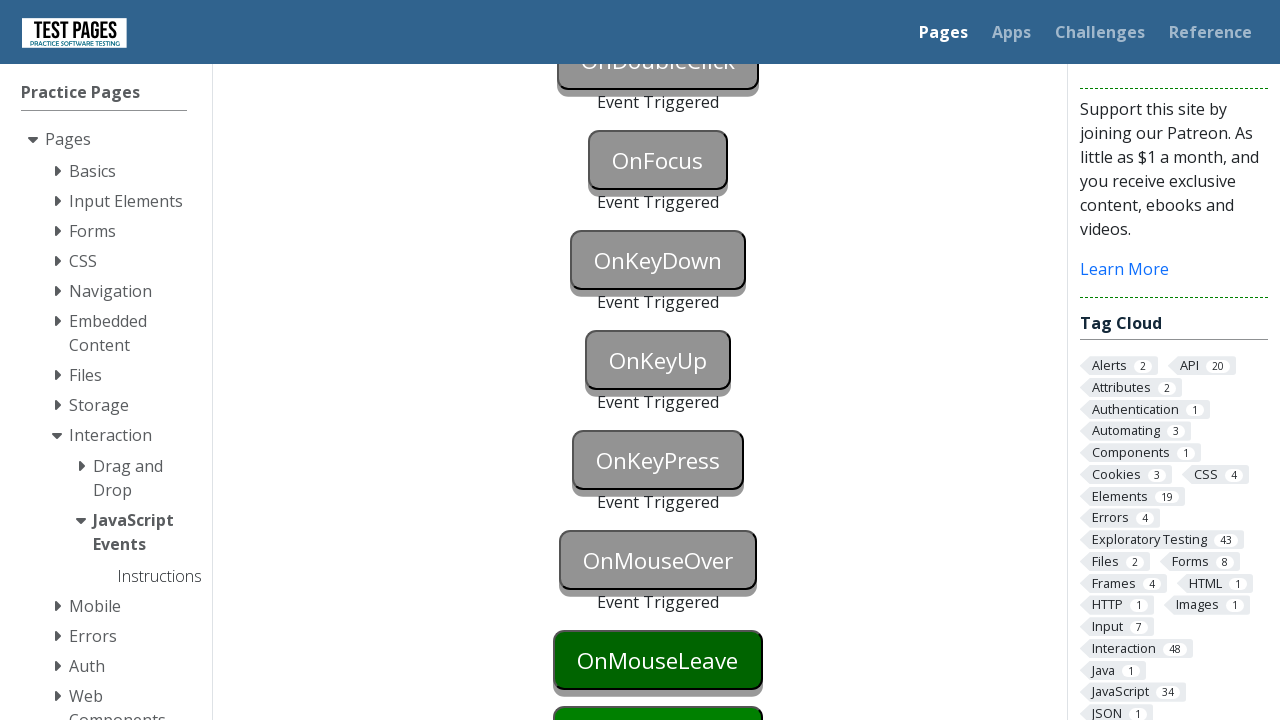

First click on onMouseDown button at (658, 690) on #onmousedown
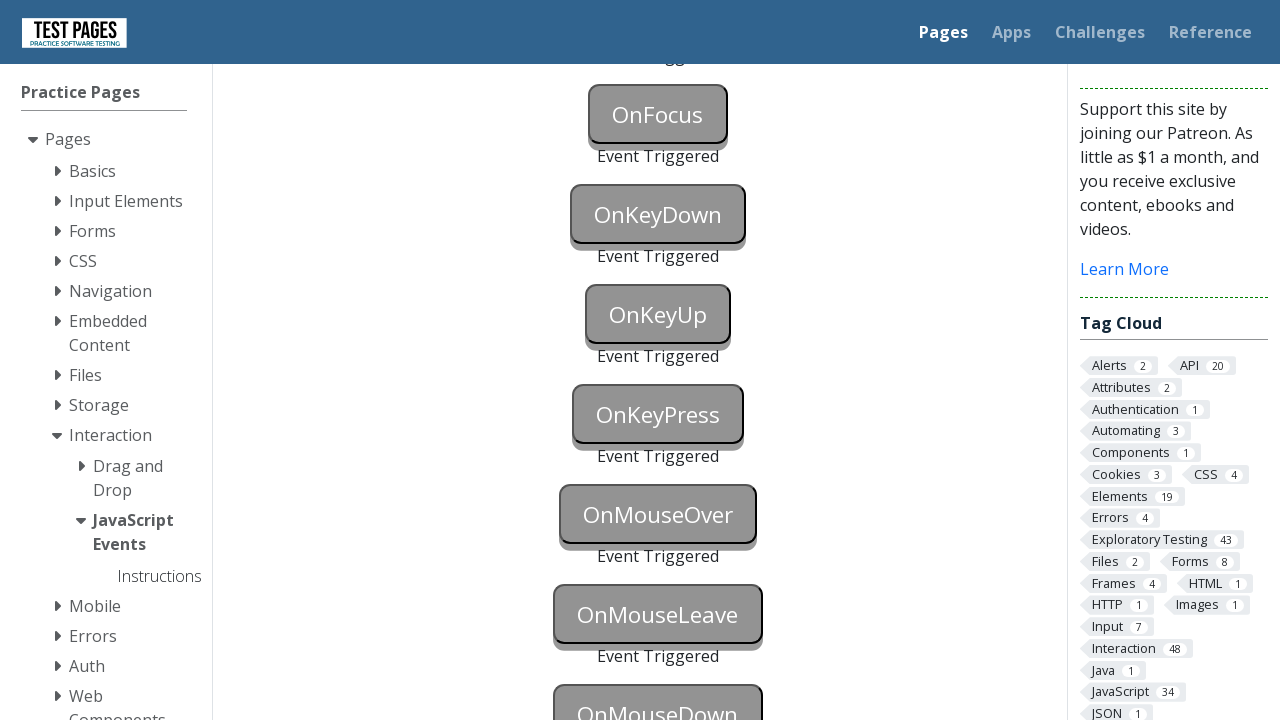

Waited 1000ms after first onMouseDown click
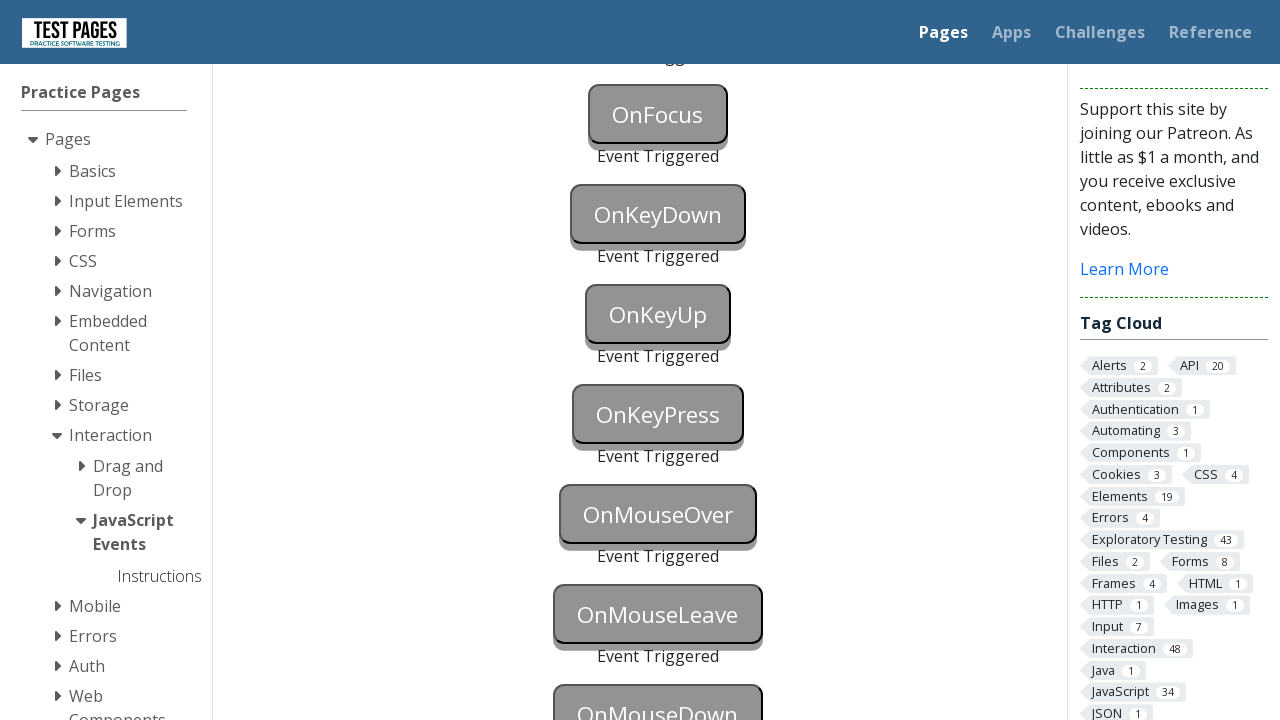

Second click on onMouseDown button at (658, 690) on #onmousedown
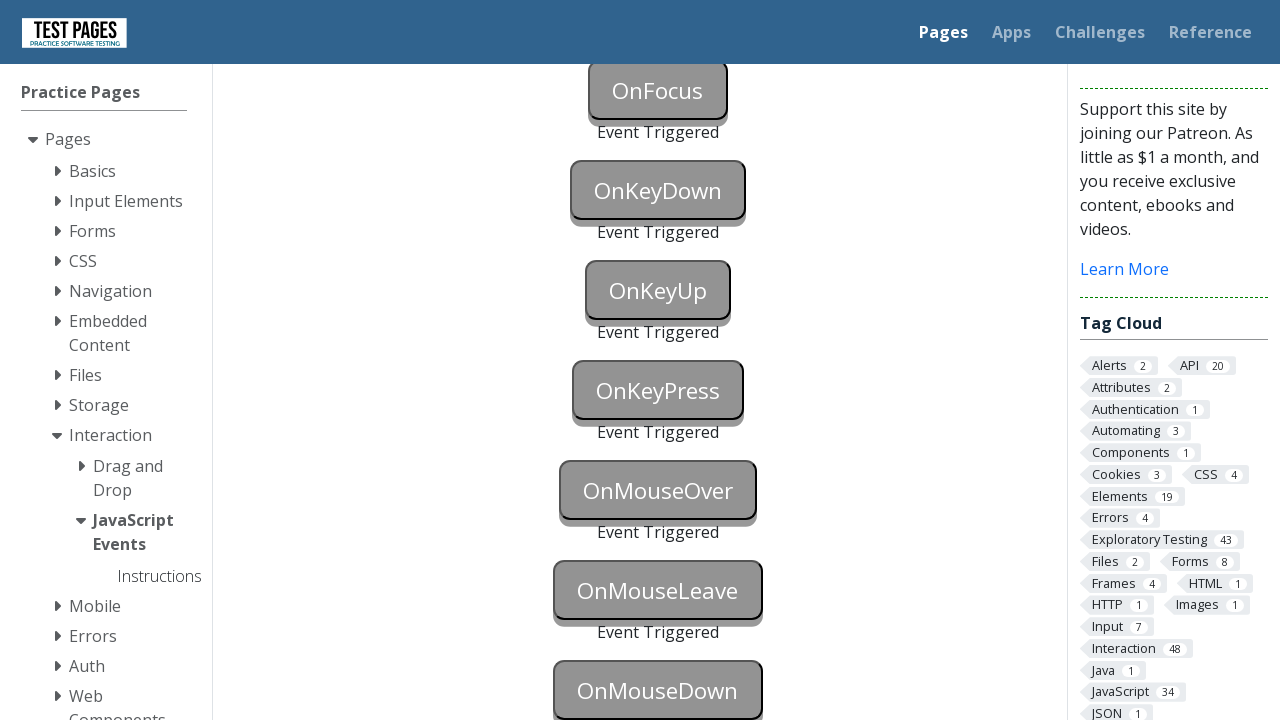

Counted 11 triggered events
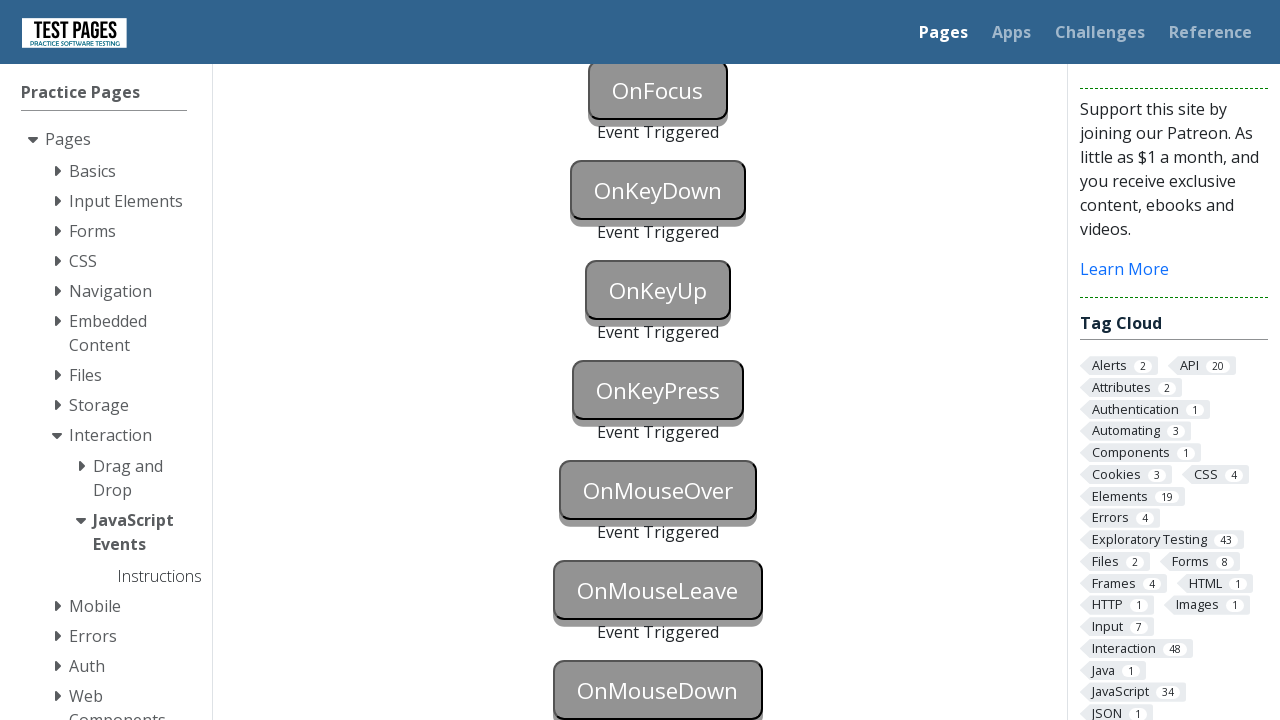

Verified that all 11 events were triggered
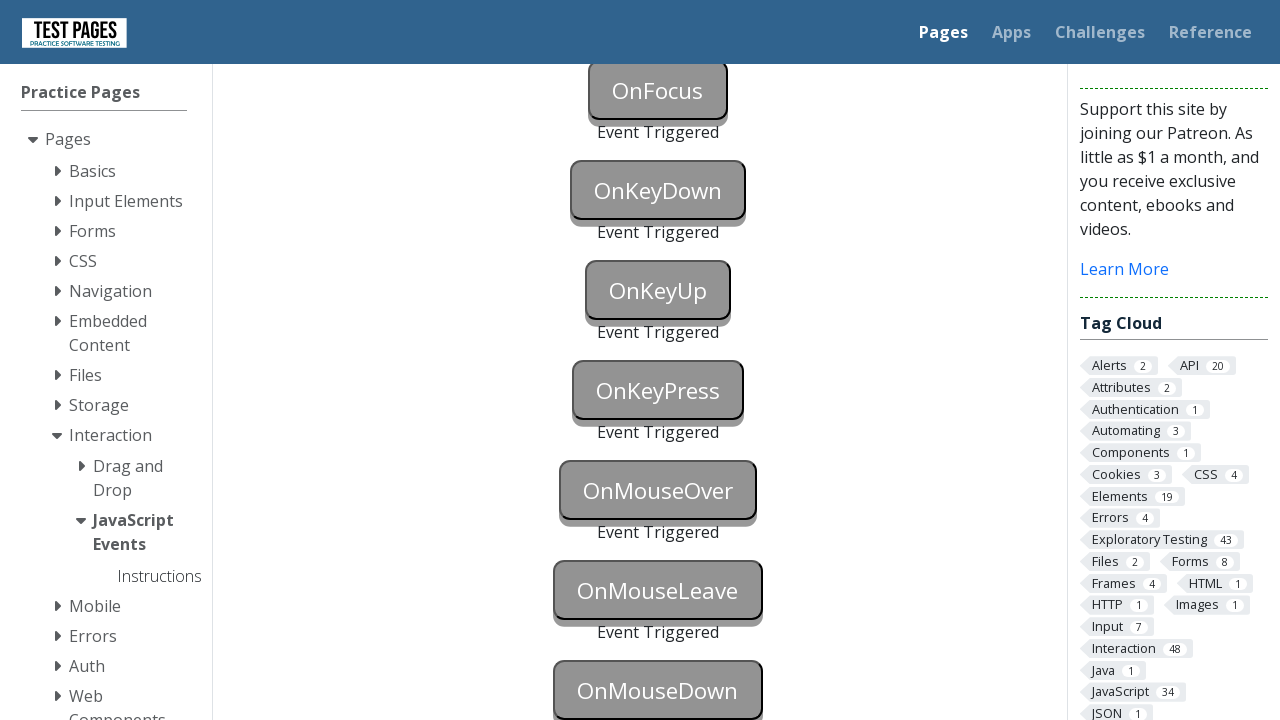

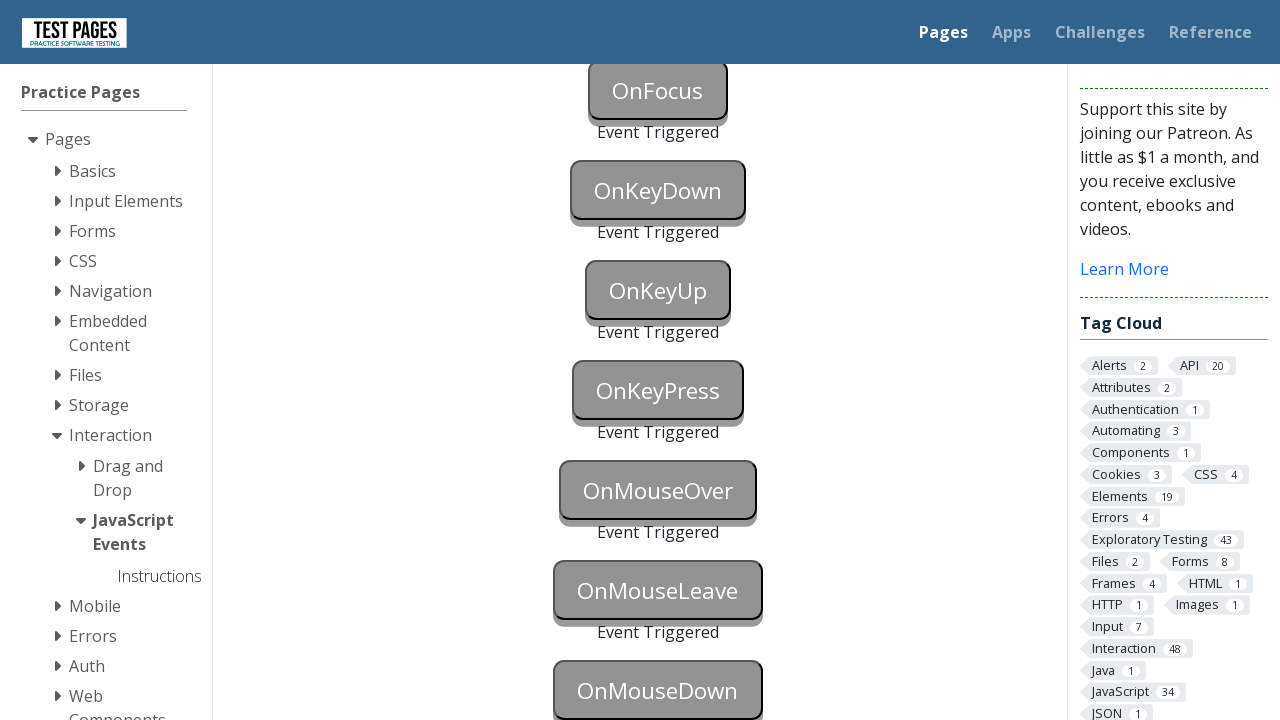